Tests that main and footer sections become visible when items are added

Starting URL: https://demo.playwright.dev/todomvc

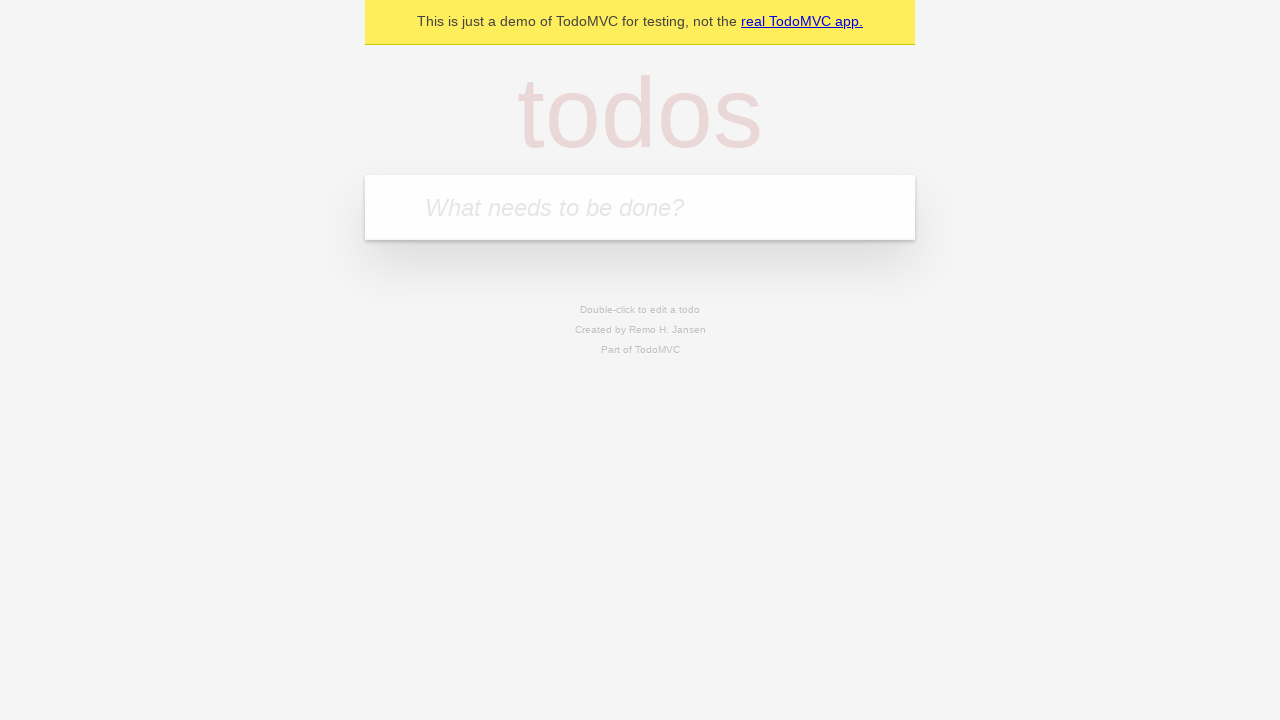

Filled new todo input with 'buy some cheese' on .new-todo
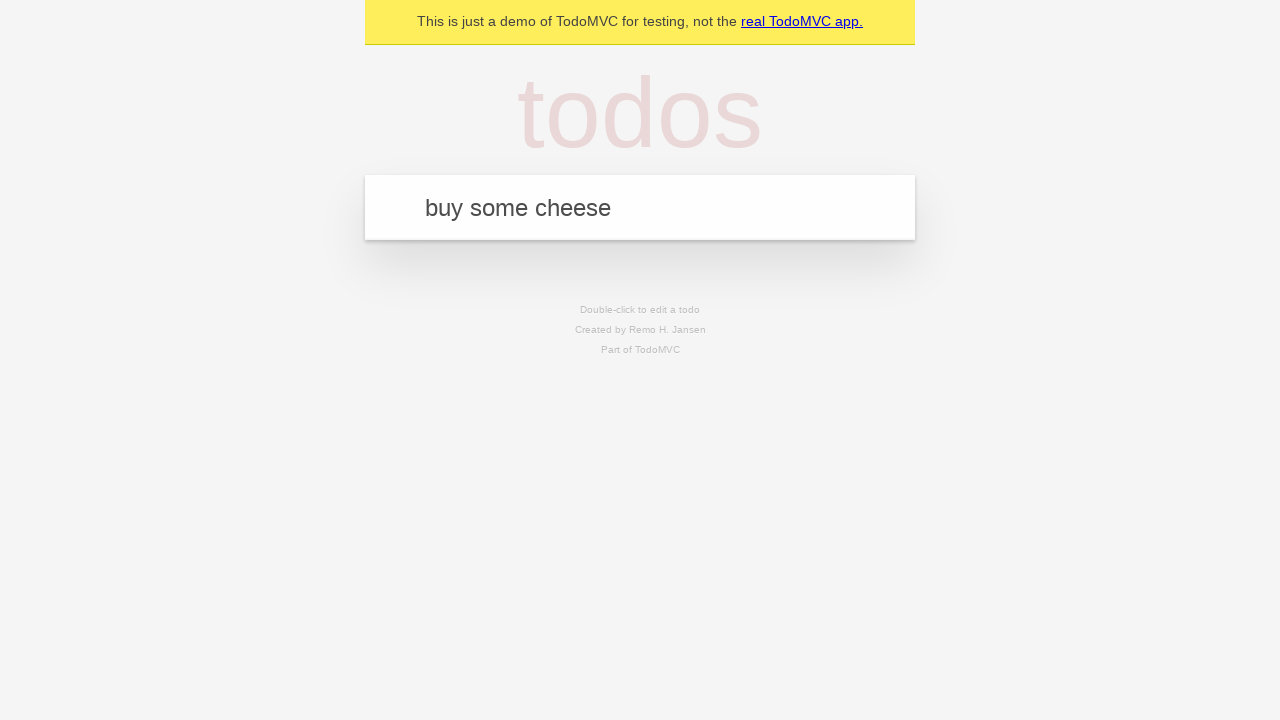

Pressed Enter to add todo item on .new-todo
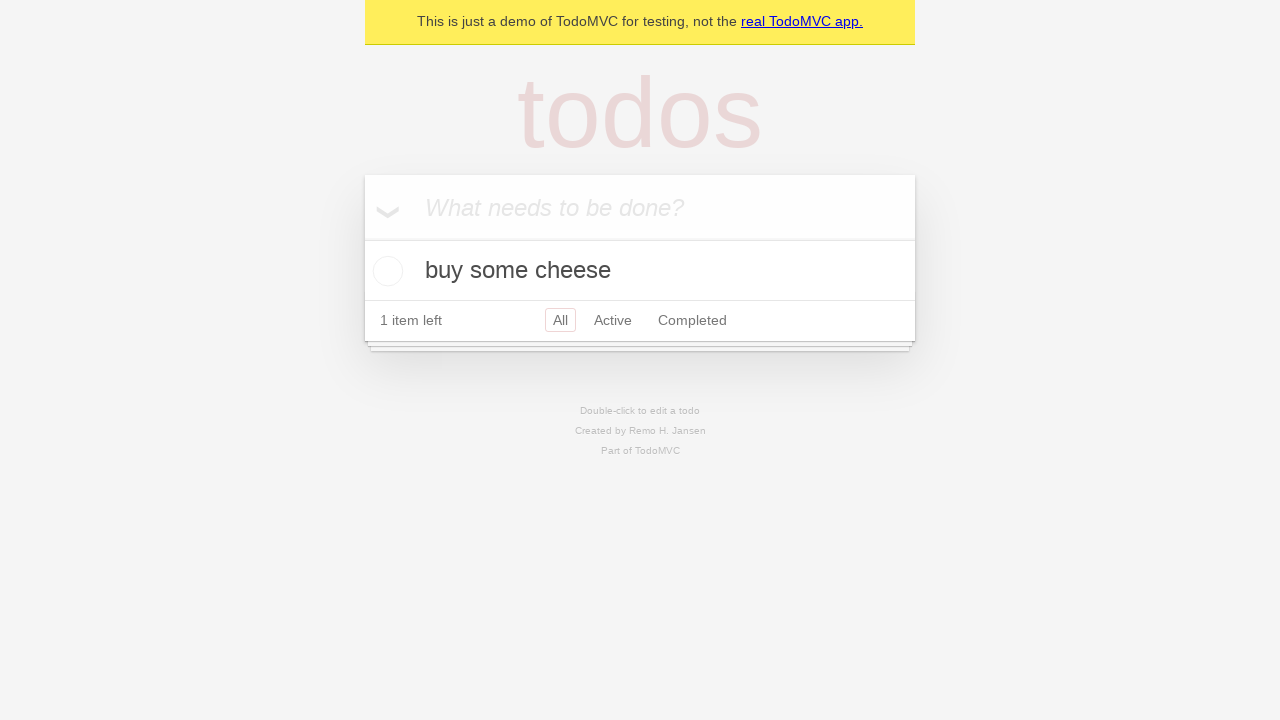

Main section became visible after adding todo item
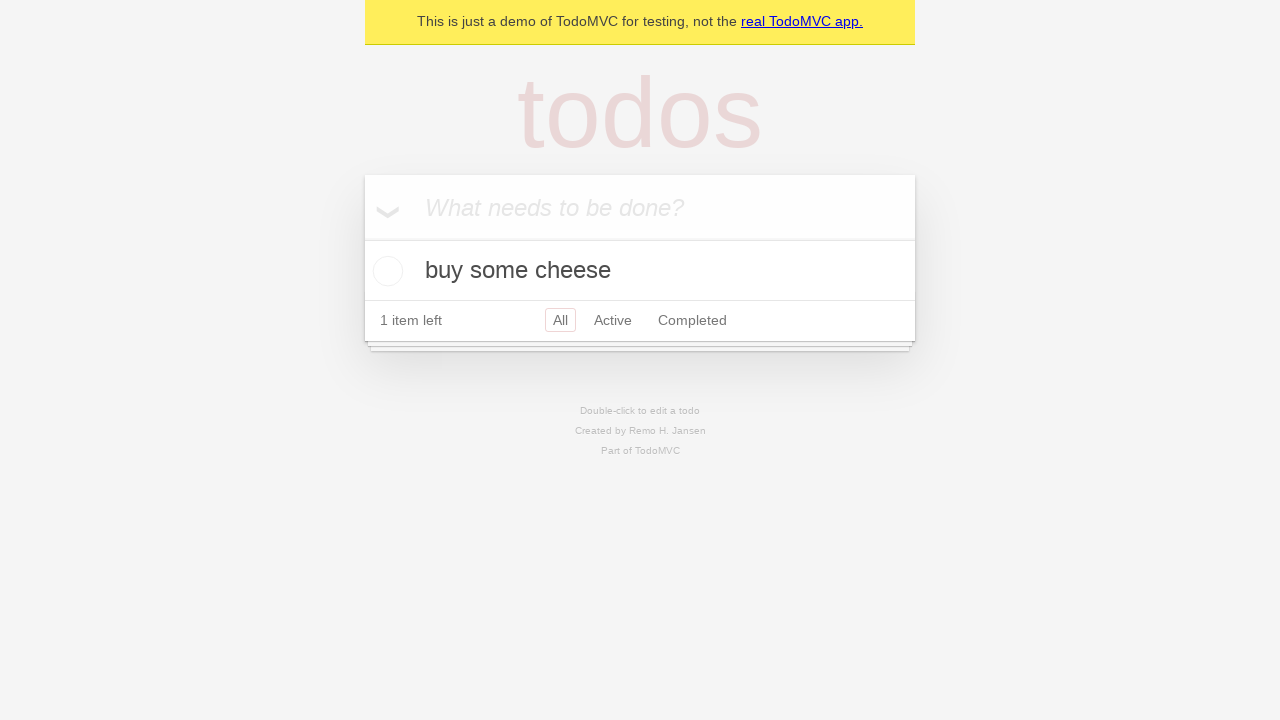

Footer section became visible after adding todo item
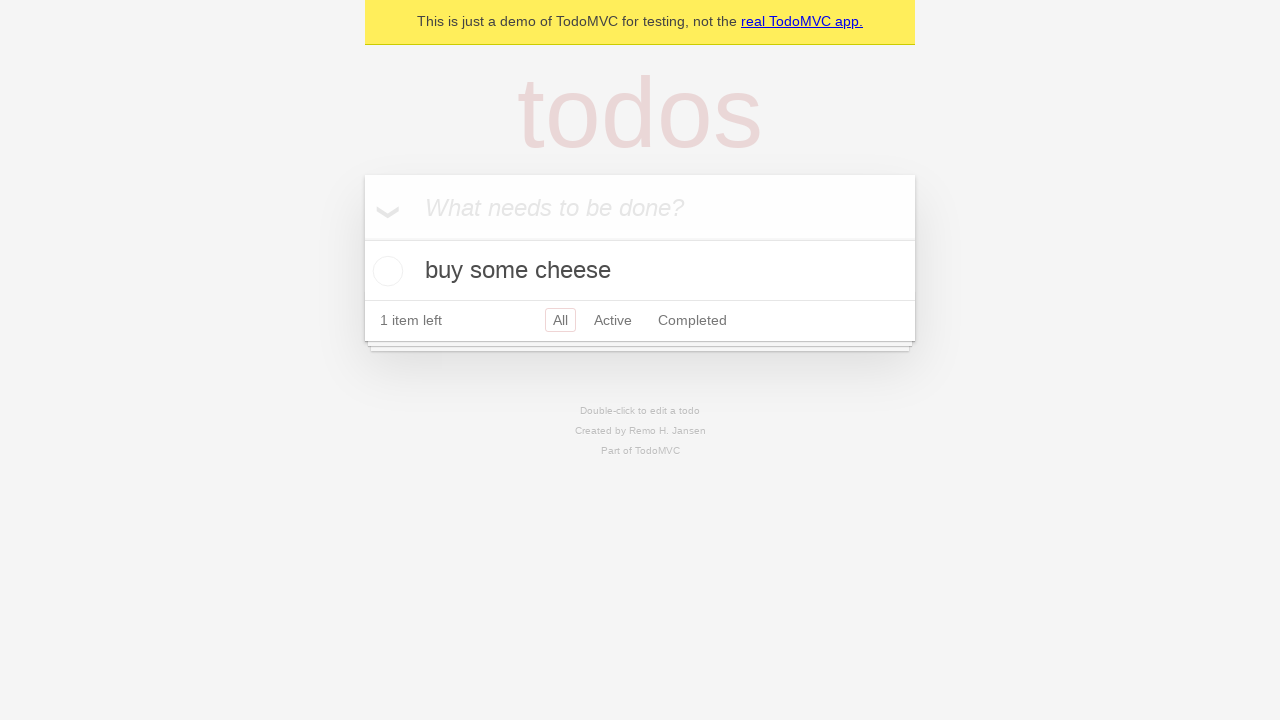

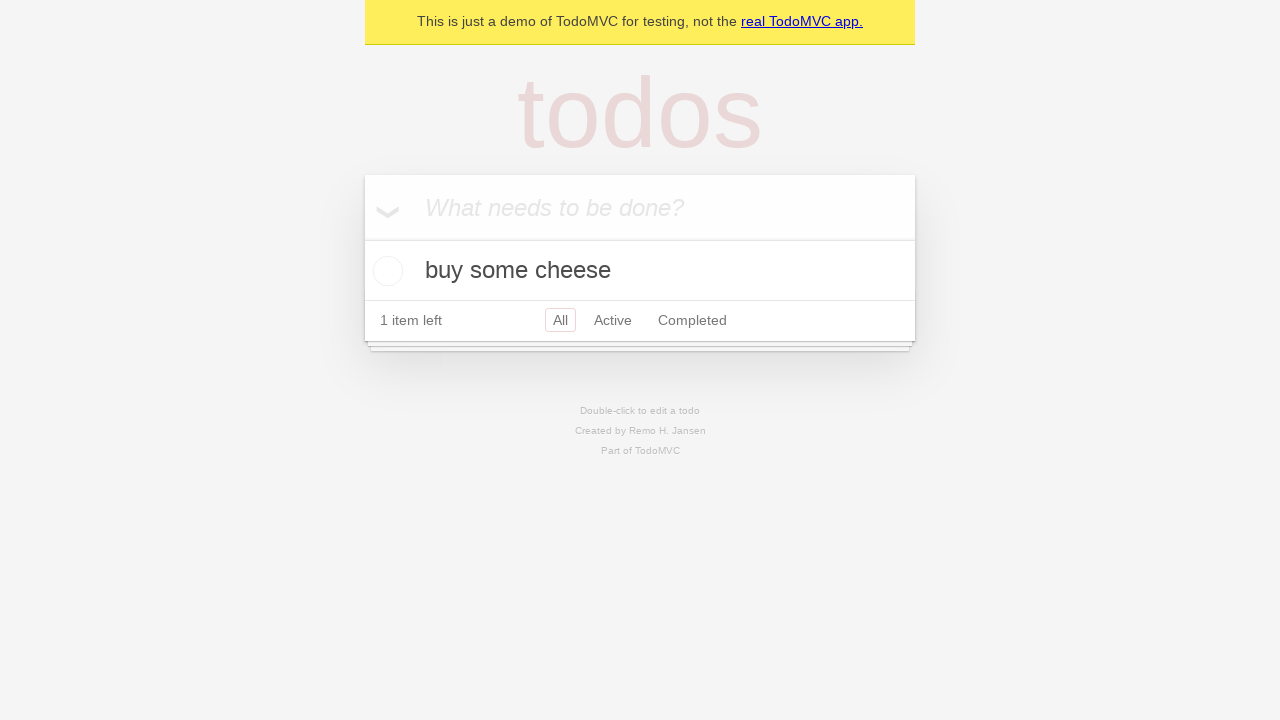